Tests page scrolling functionality by scrolling down 500 pixels using JavaScript executor, then scrolling back up 500 pixels, and verifying page content is accessible

Starting URL: https://www.tutorialspoint.com/index.htm

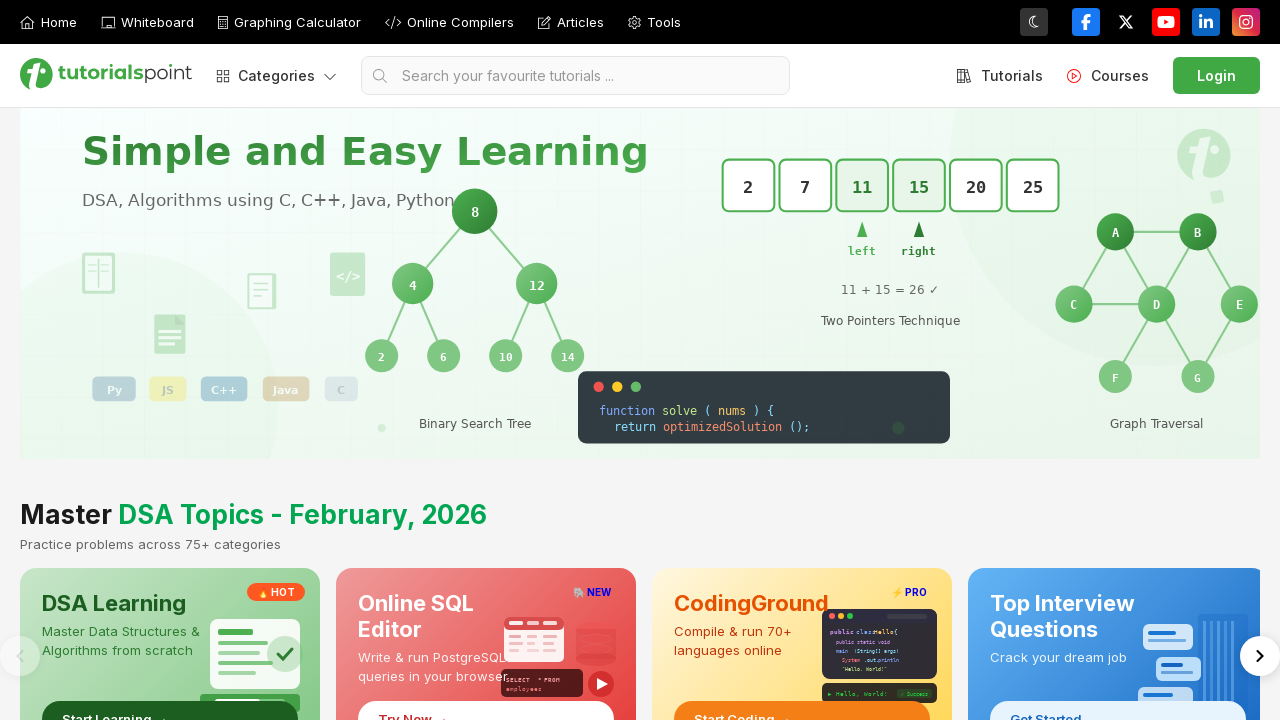

Scrolled down 500 pixels using JavaScript executor
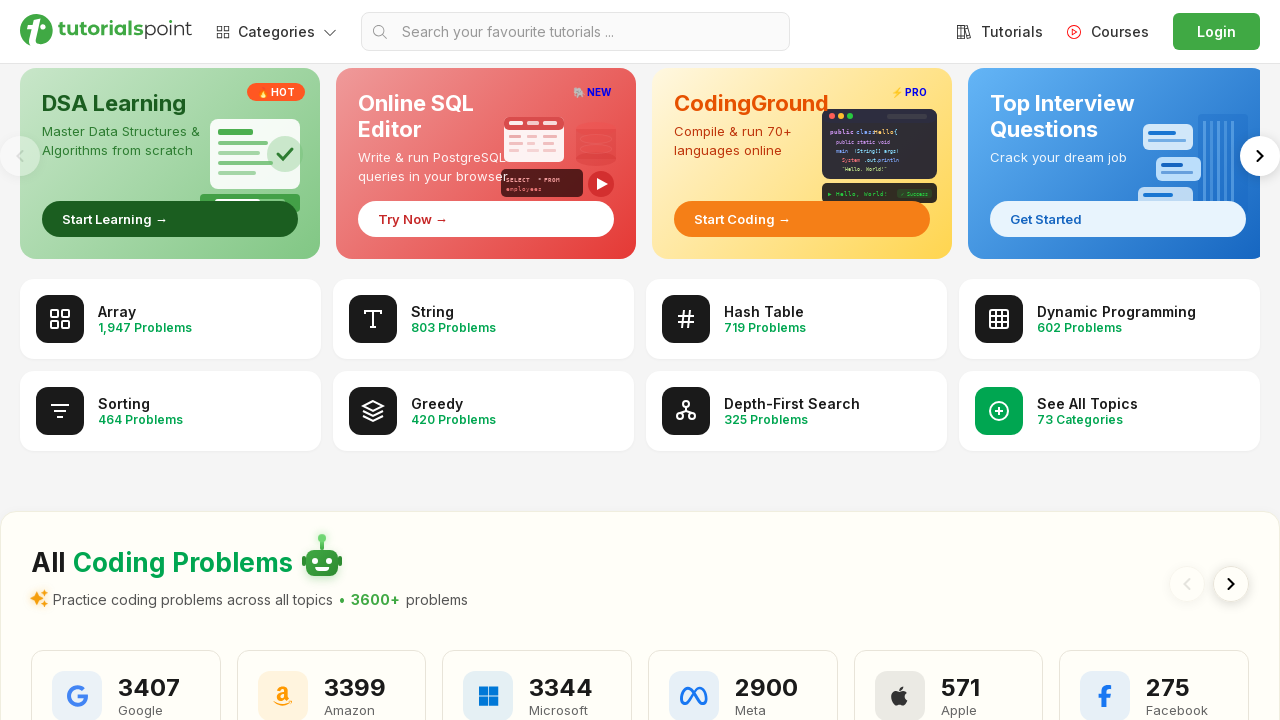

Waited 1000ms for scroll to complete
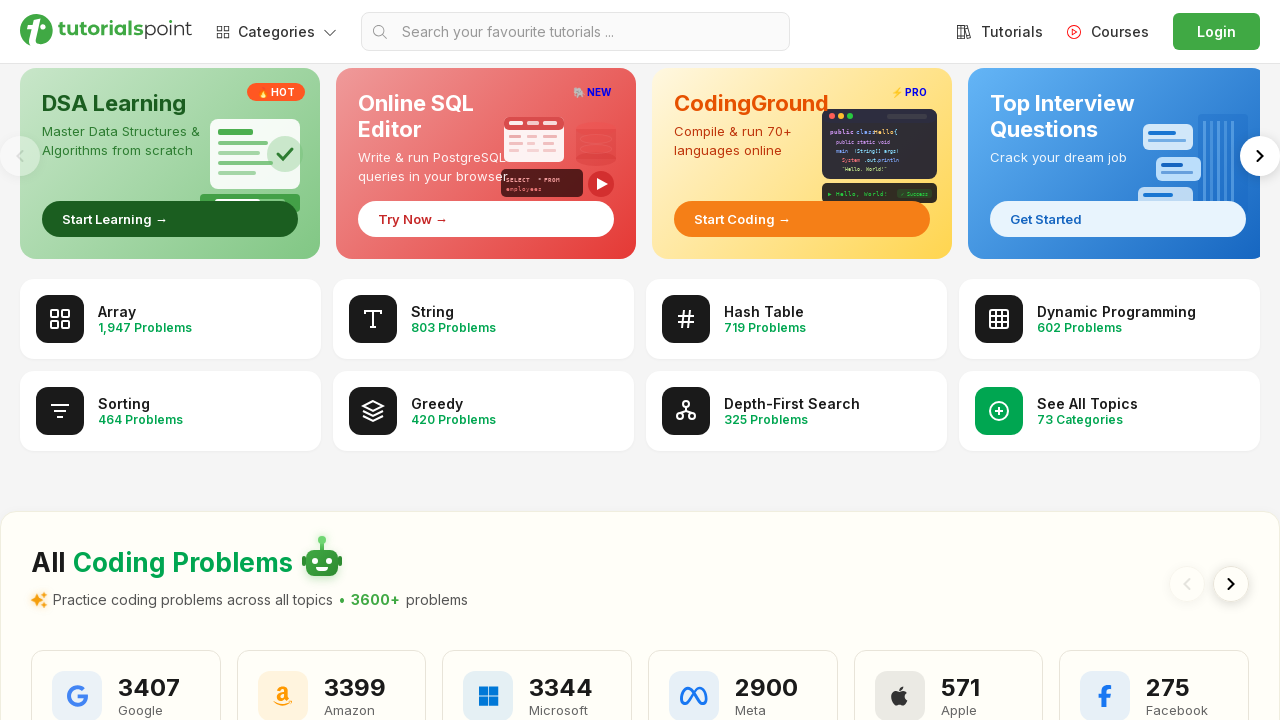

Scrolled back up 500 pixels using JavaScript executor
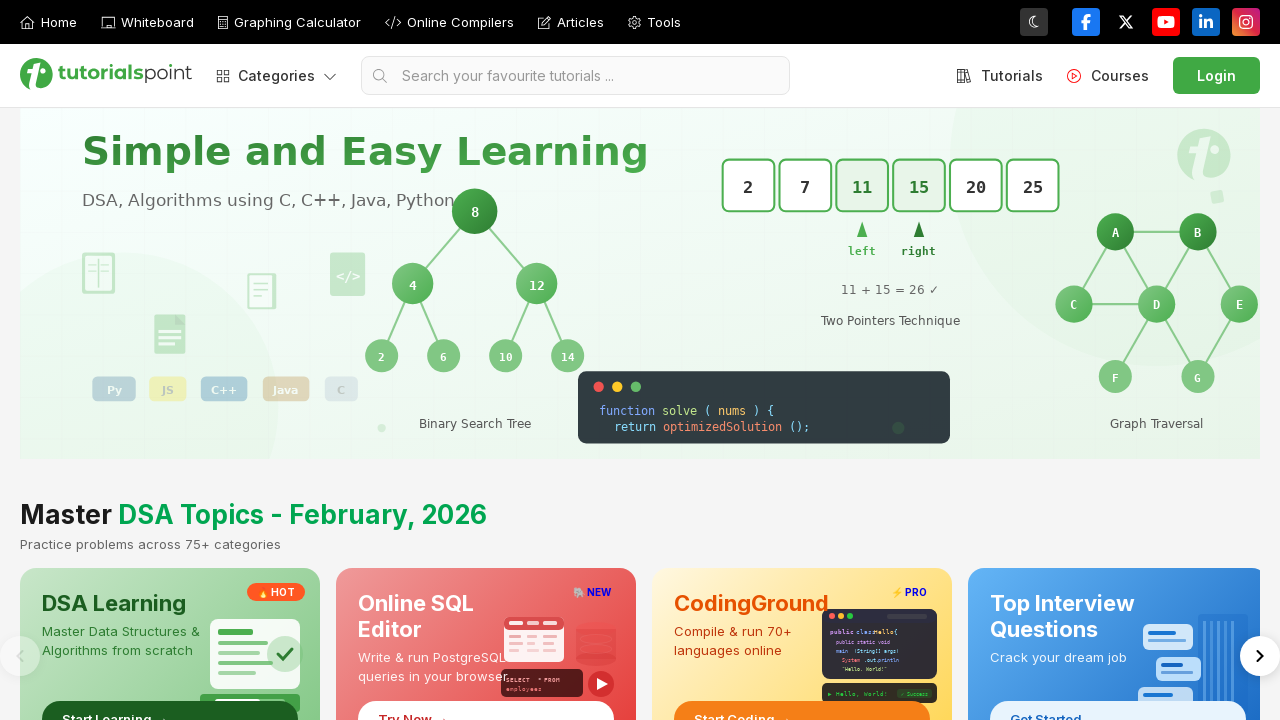

Located first h4 element
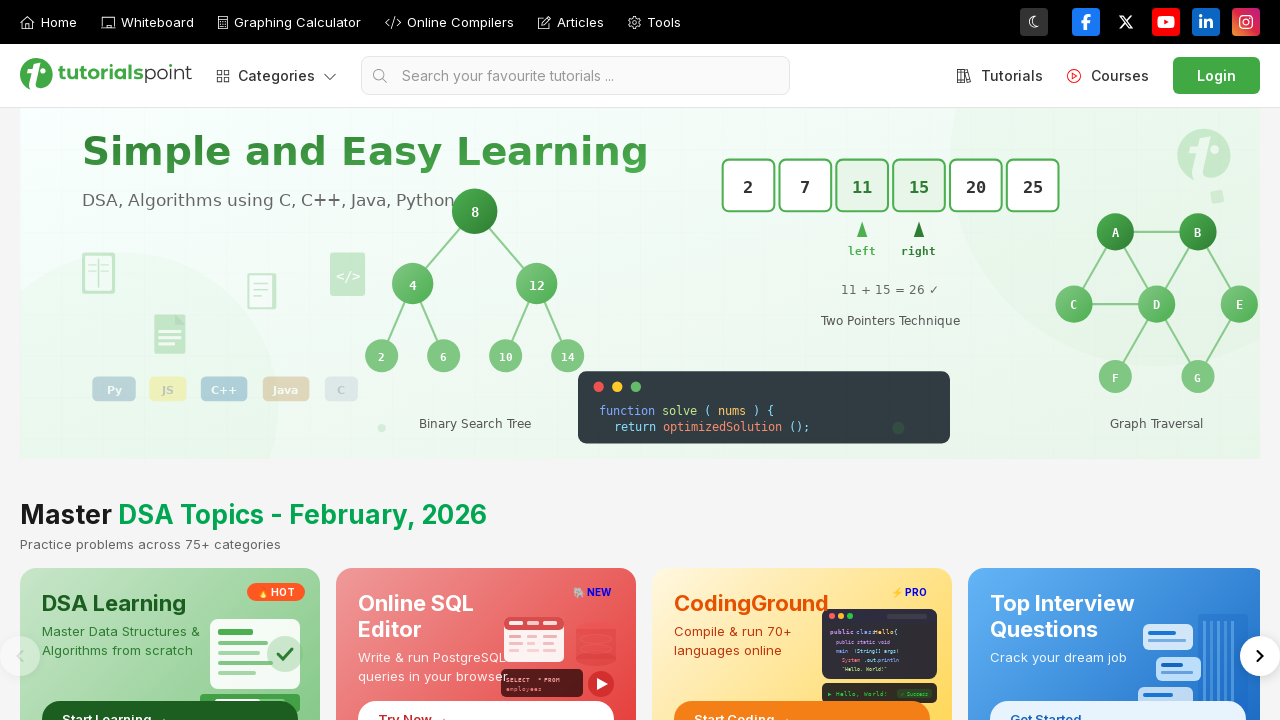

Verified h4 element is visible and page content is accessible
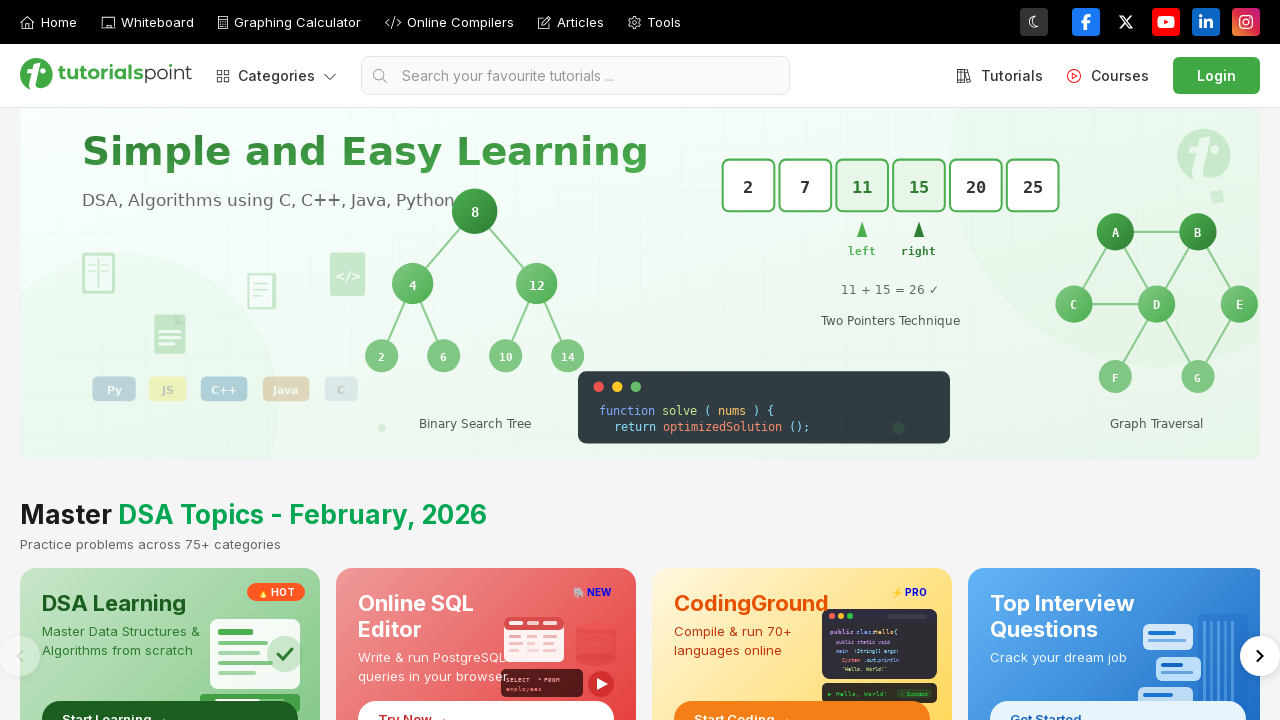

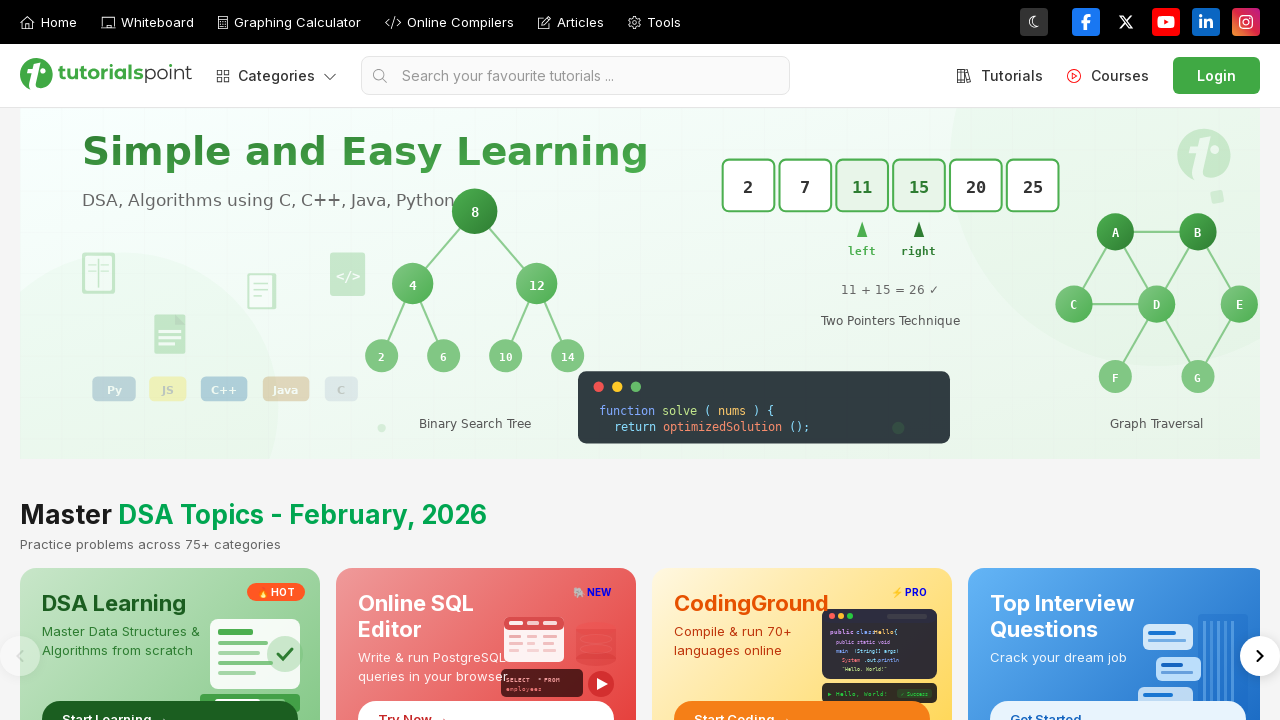